Tests multiple window handling by clicking a link that opens a new window, then switching between the original and new window using window handle indices to verify page titles.

Starting URL: https://the-internet.herokuapp.com/windows

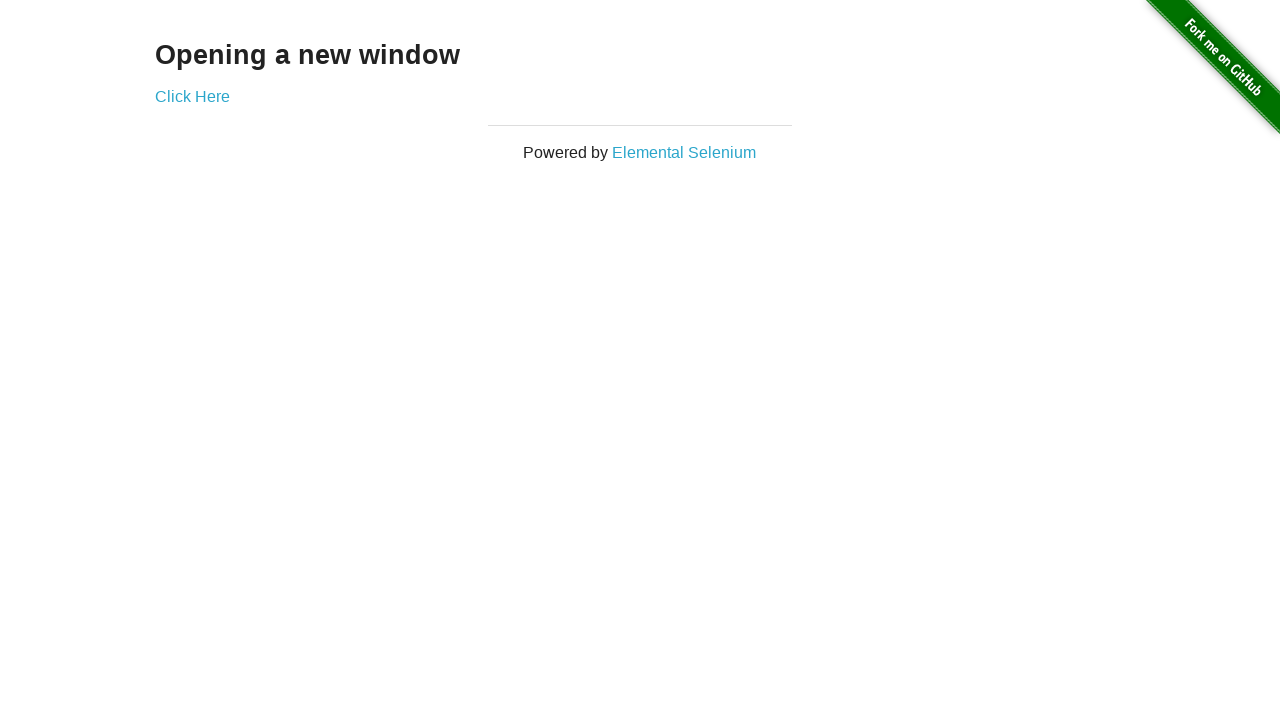

Clicked link to open a new window at (192, 96) on .example a
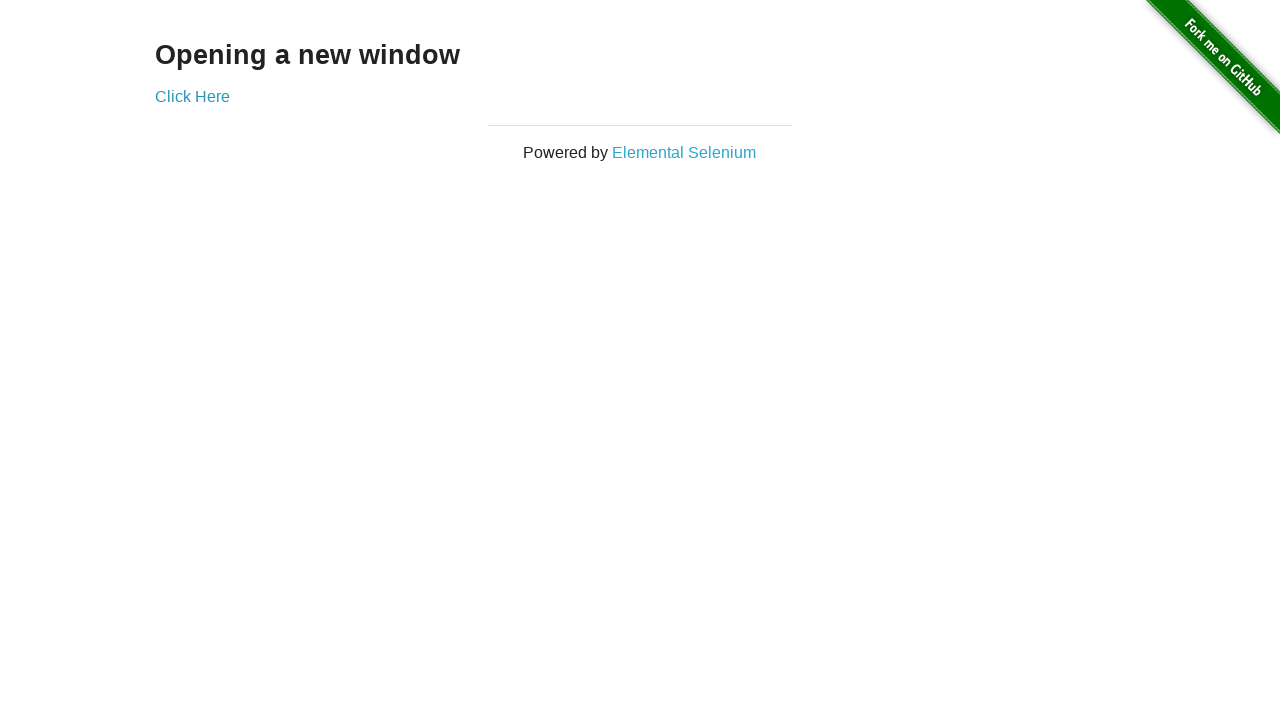

Waited for new page to open and captured it at (192, 96) on .example a
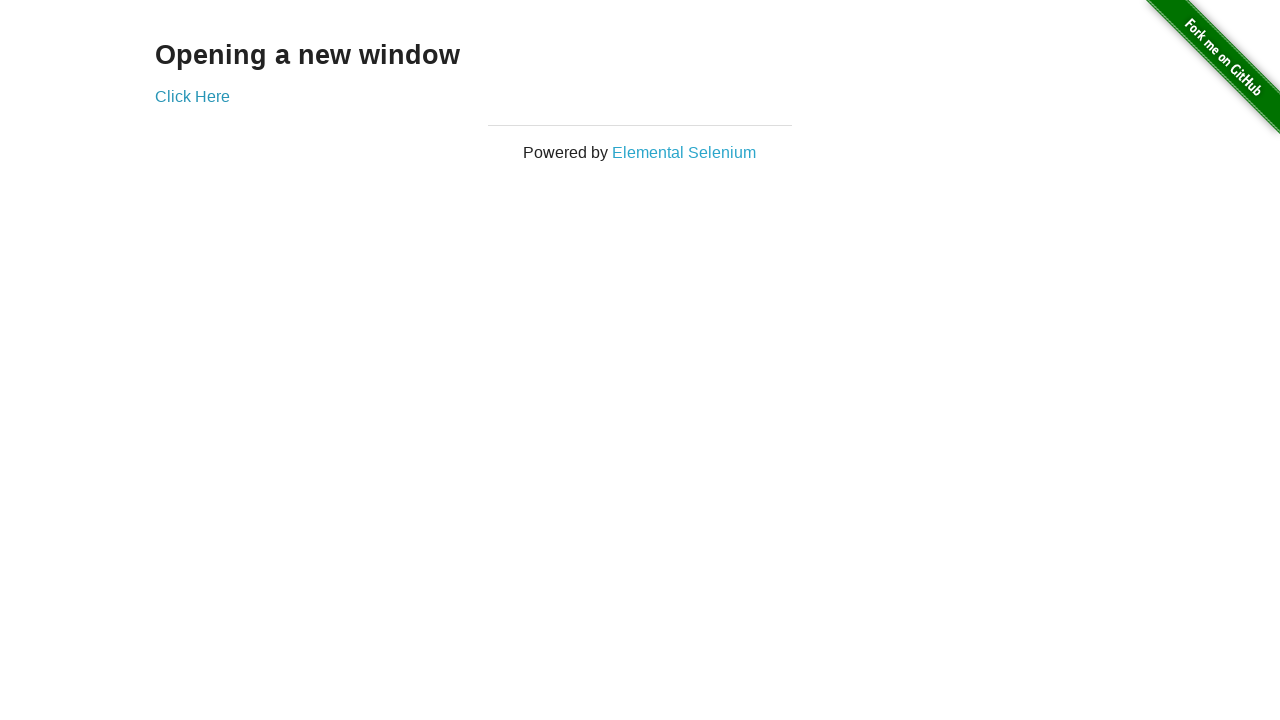

Retrieved new page object from context
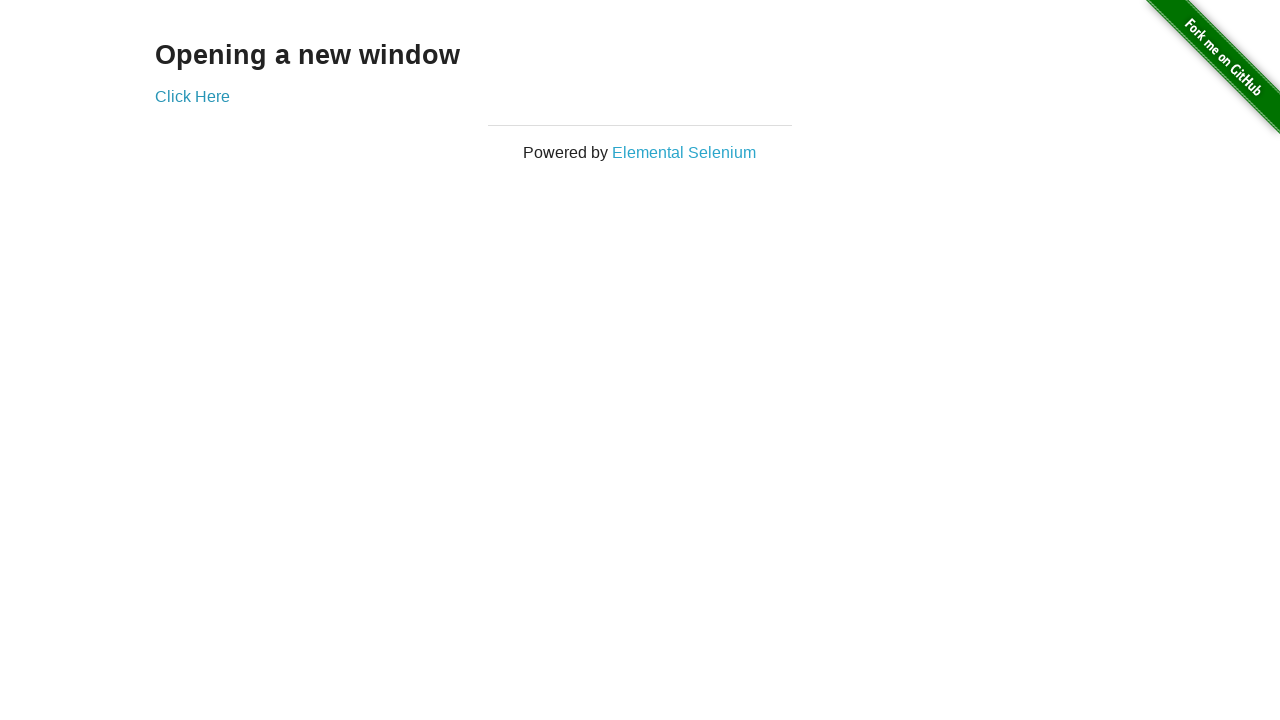

New page finished loading
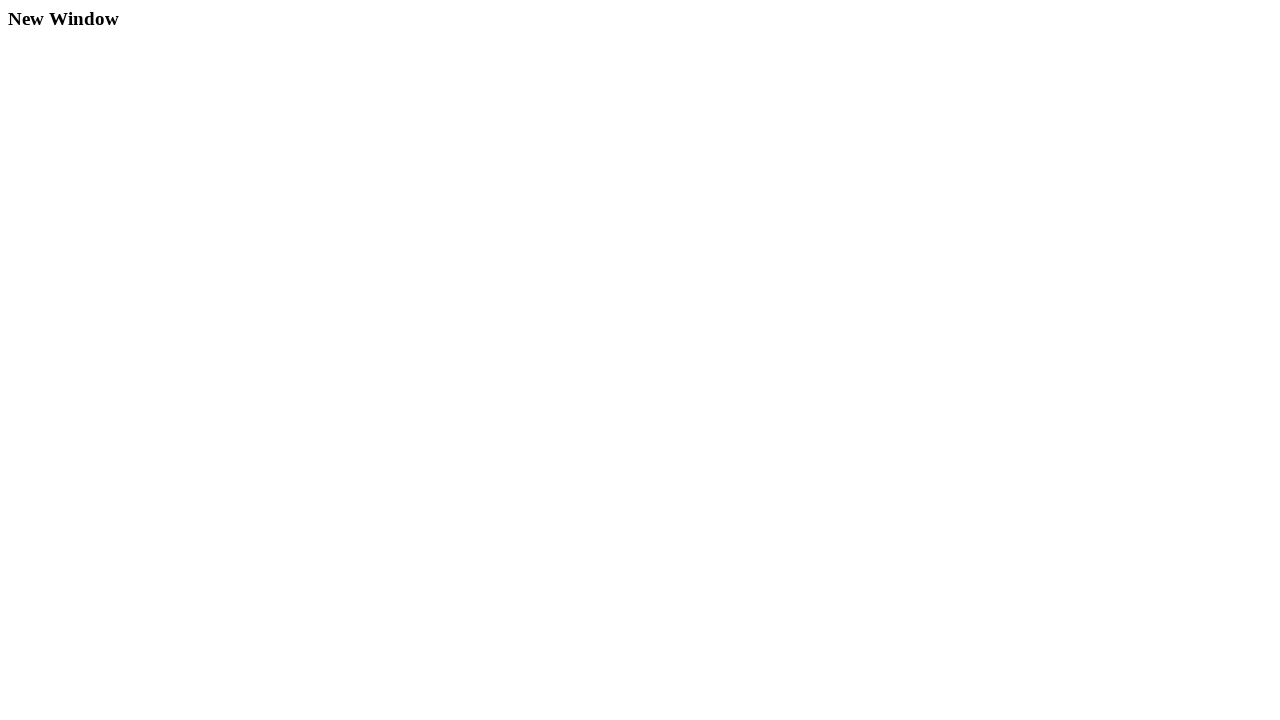

Verified original page title is 'The Internet'
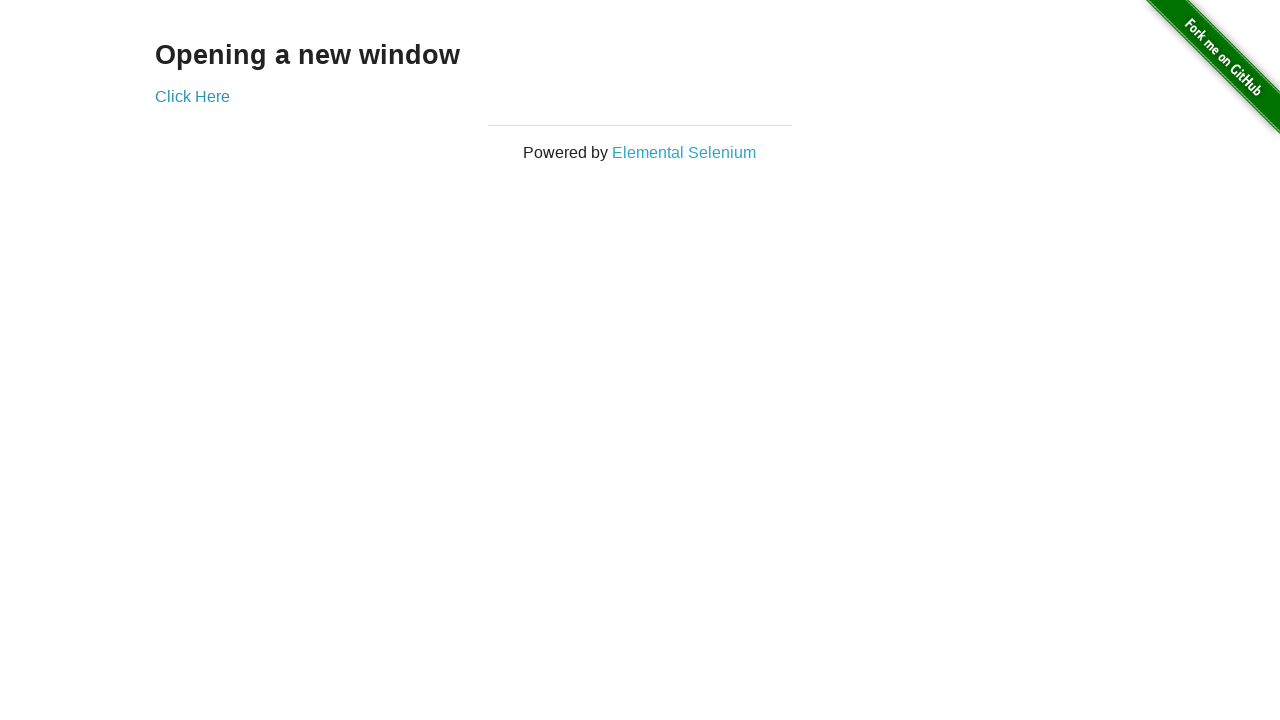

Verified new window title is 'New Window'
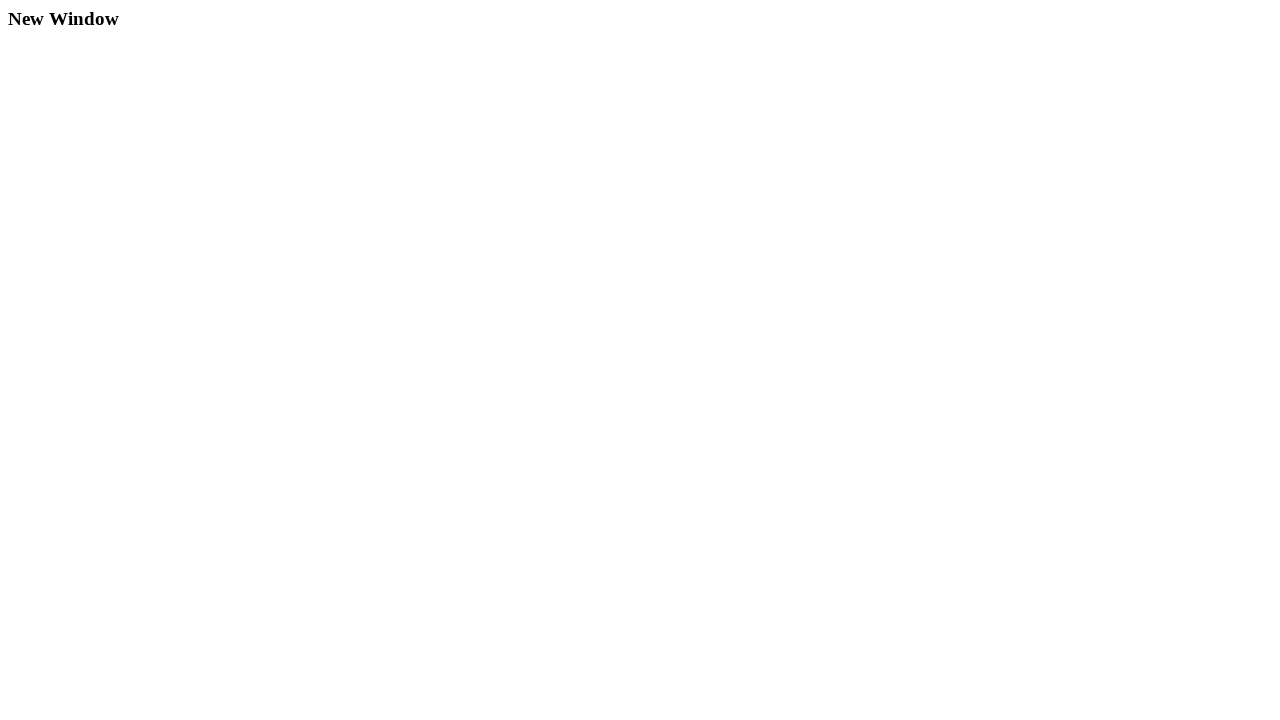

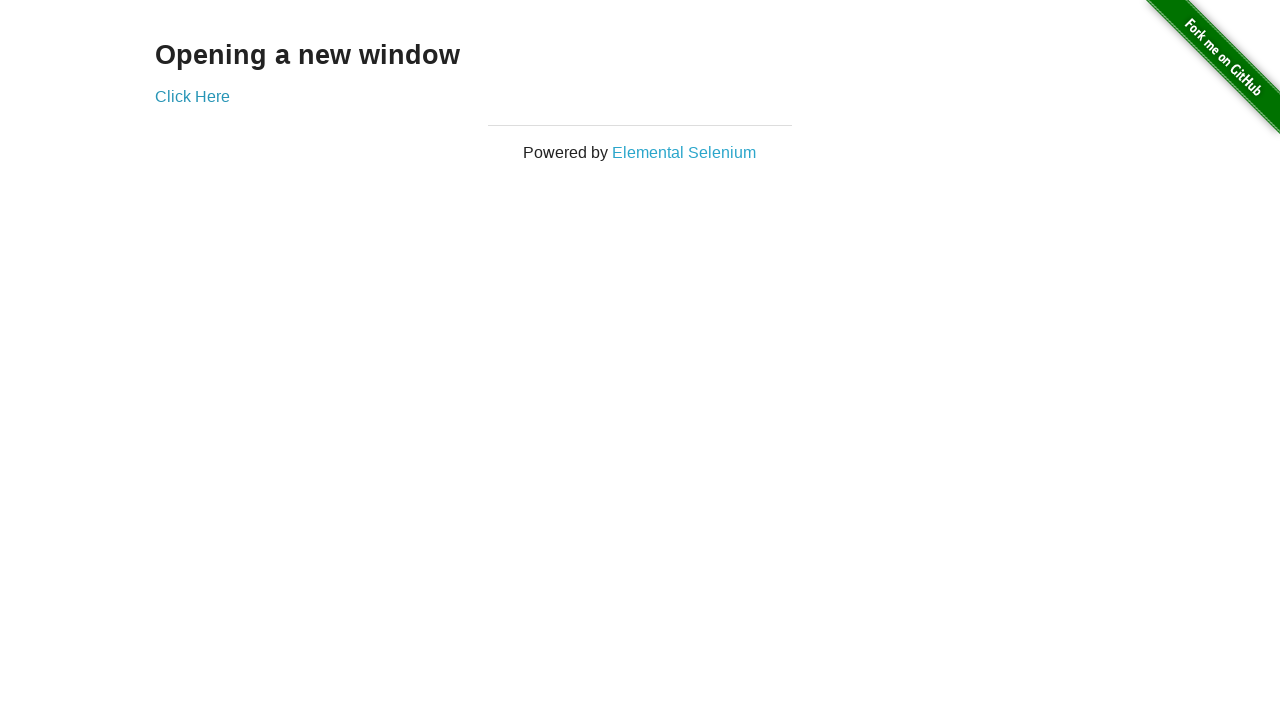